Tests web table interaction by locating a table and iterating through rows to find specific data based on price value

Starting URL: https://rahulshettyacademy.com/AutomationPractice/

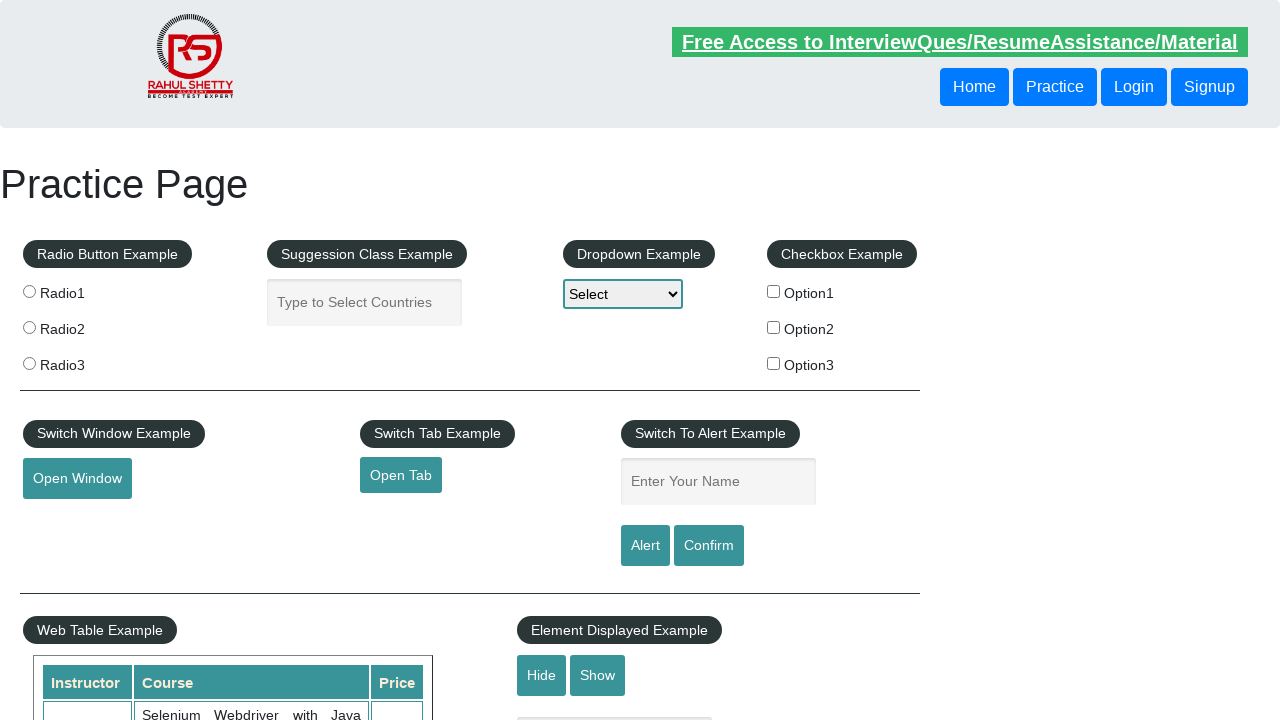

Waited for web table with name 'courses' to load
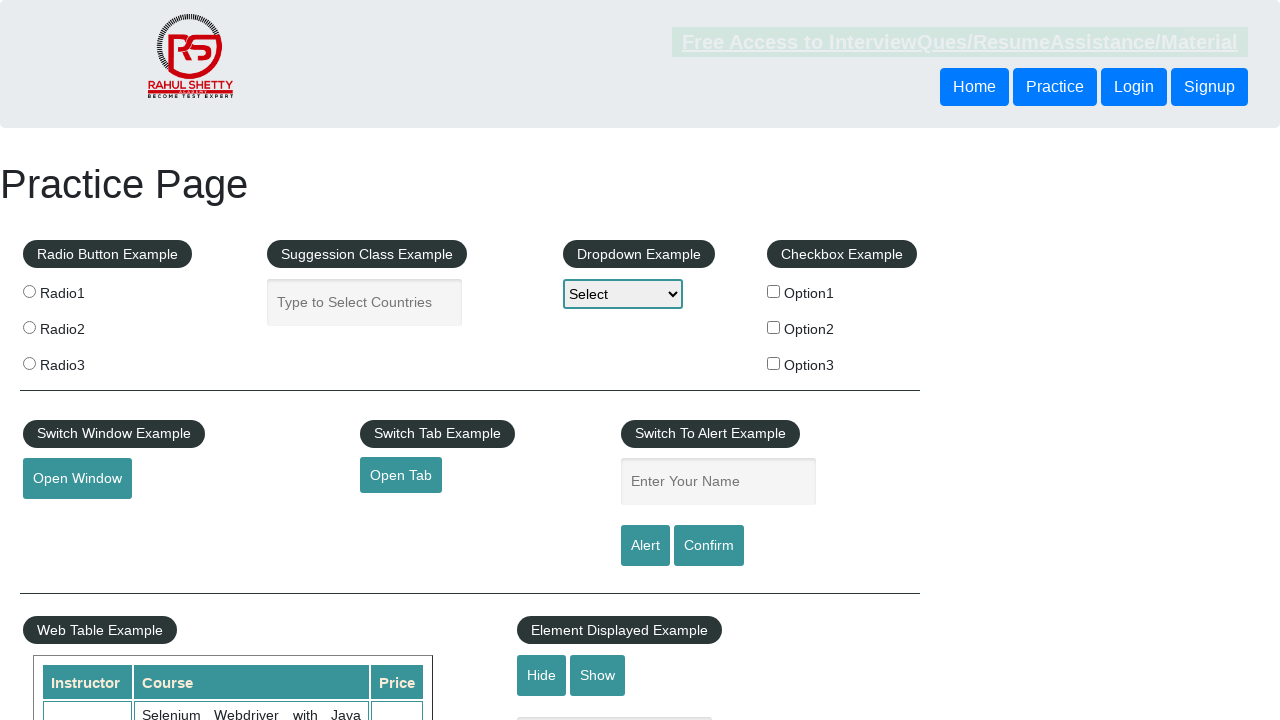

Located the courses table element
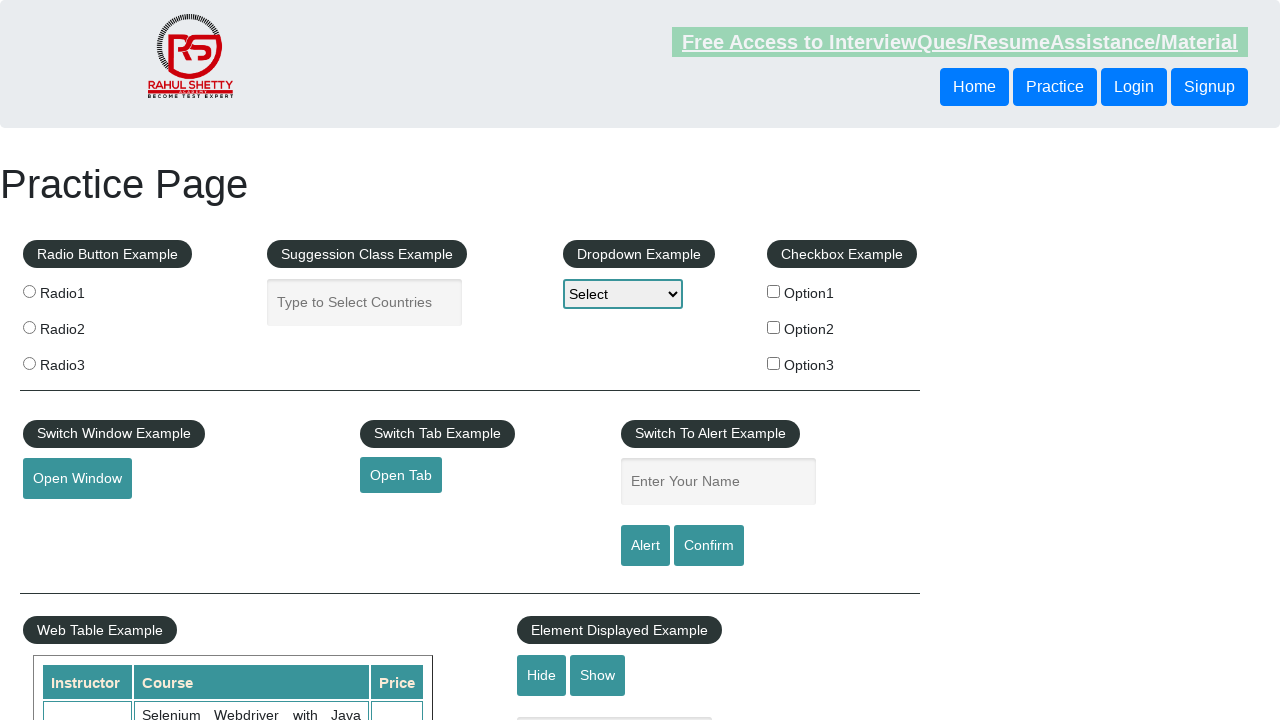

Located all table rows
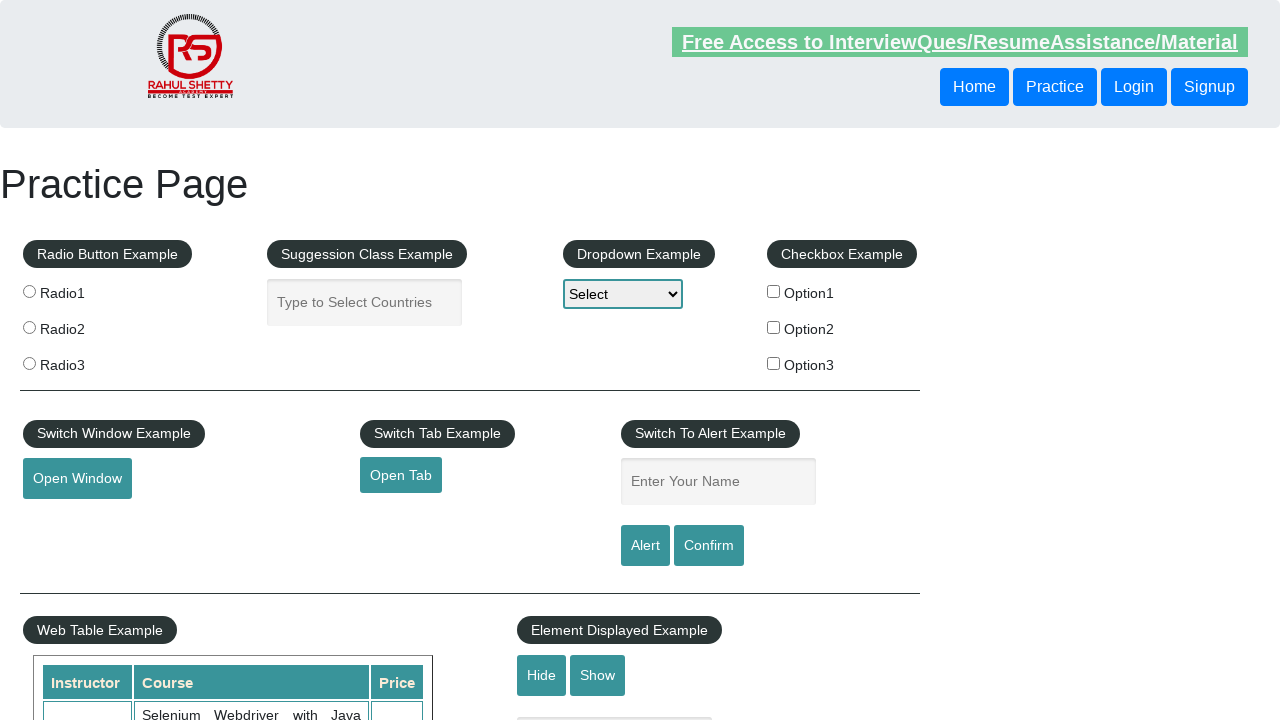

Waited for first table row to be available
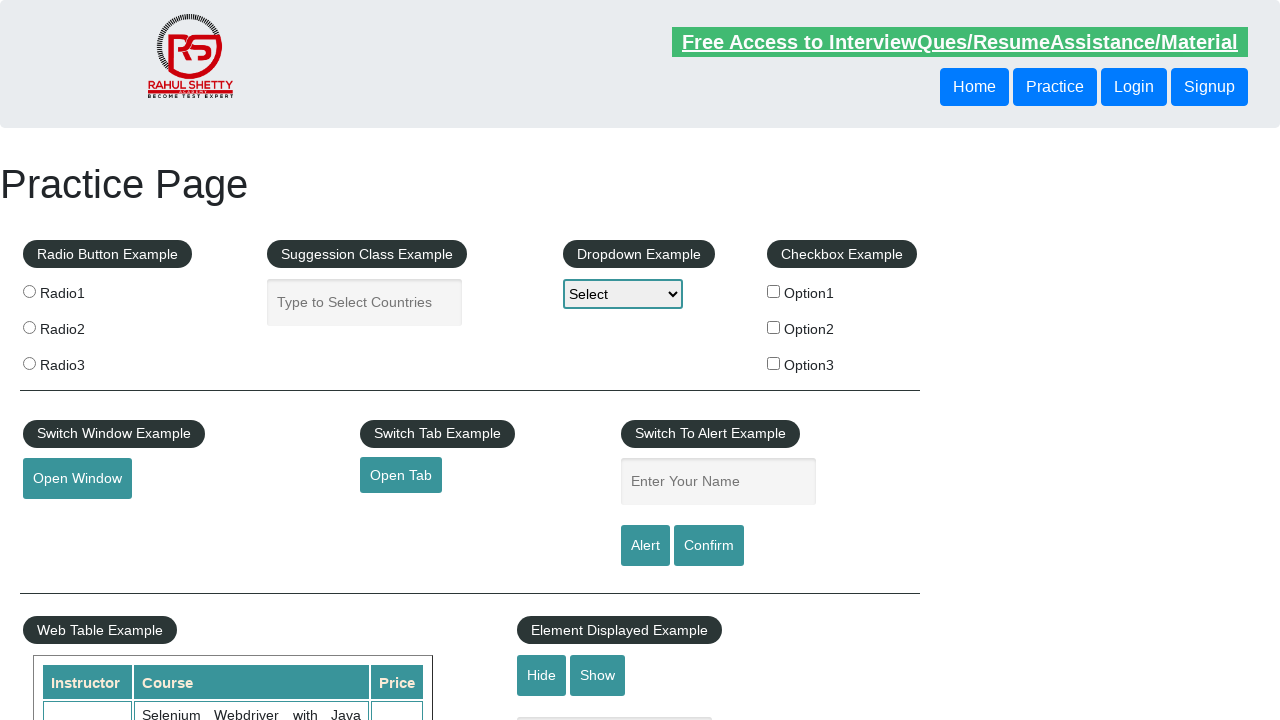

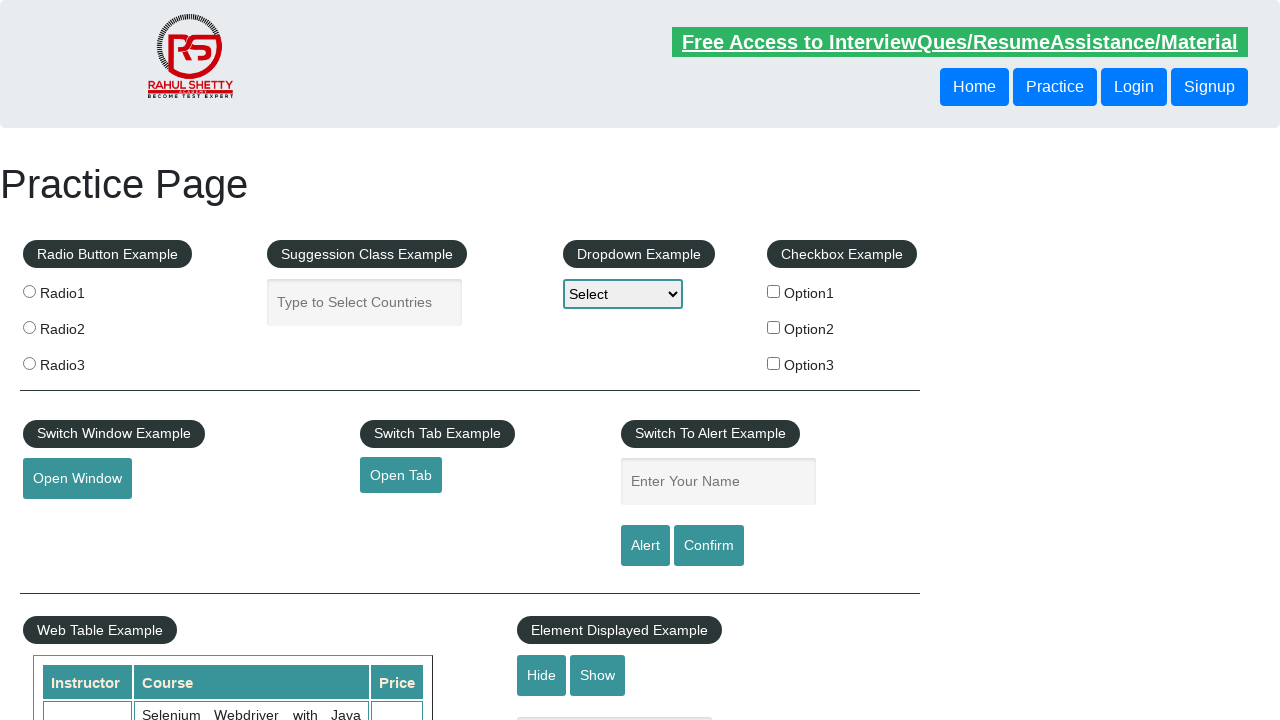